Clicks on dropdown button to reveal dropdown link 1

Starting URL: https://formy-project.herokuapp.com/buttons#

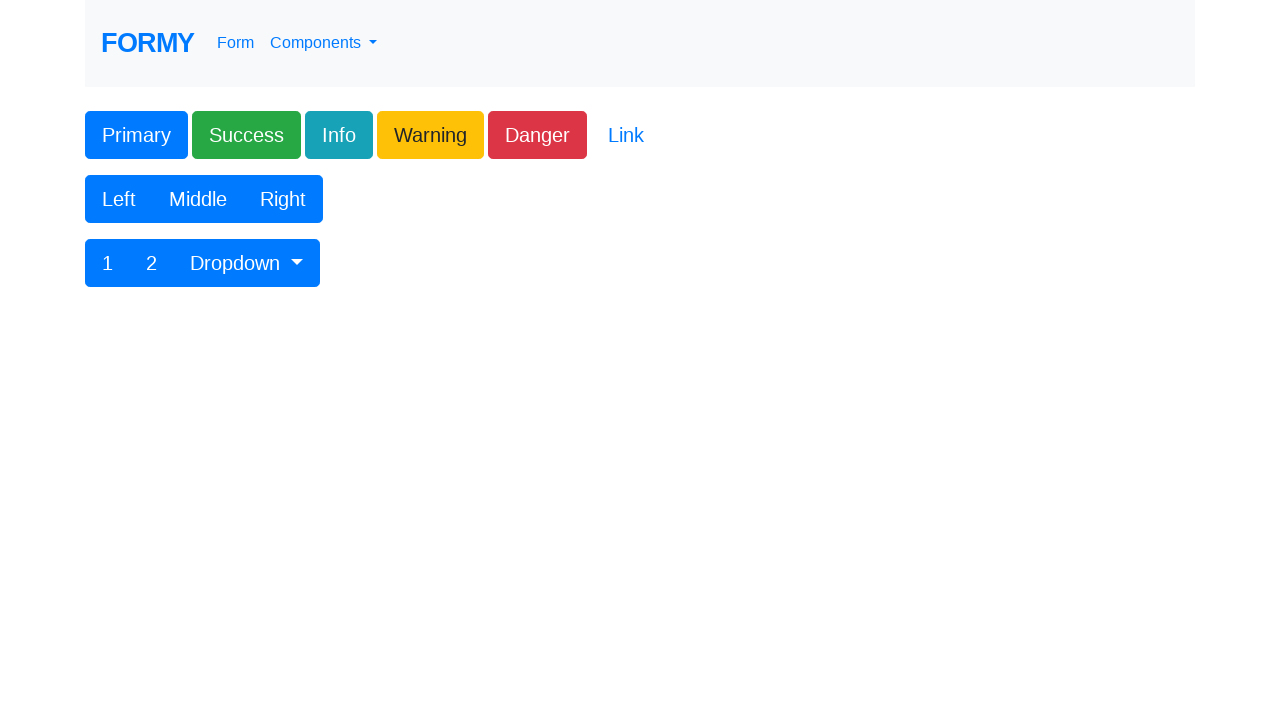

Clicked dropdown button to reveal dropdown link 1 at (247, 263) on #btnGroupDrop1
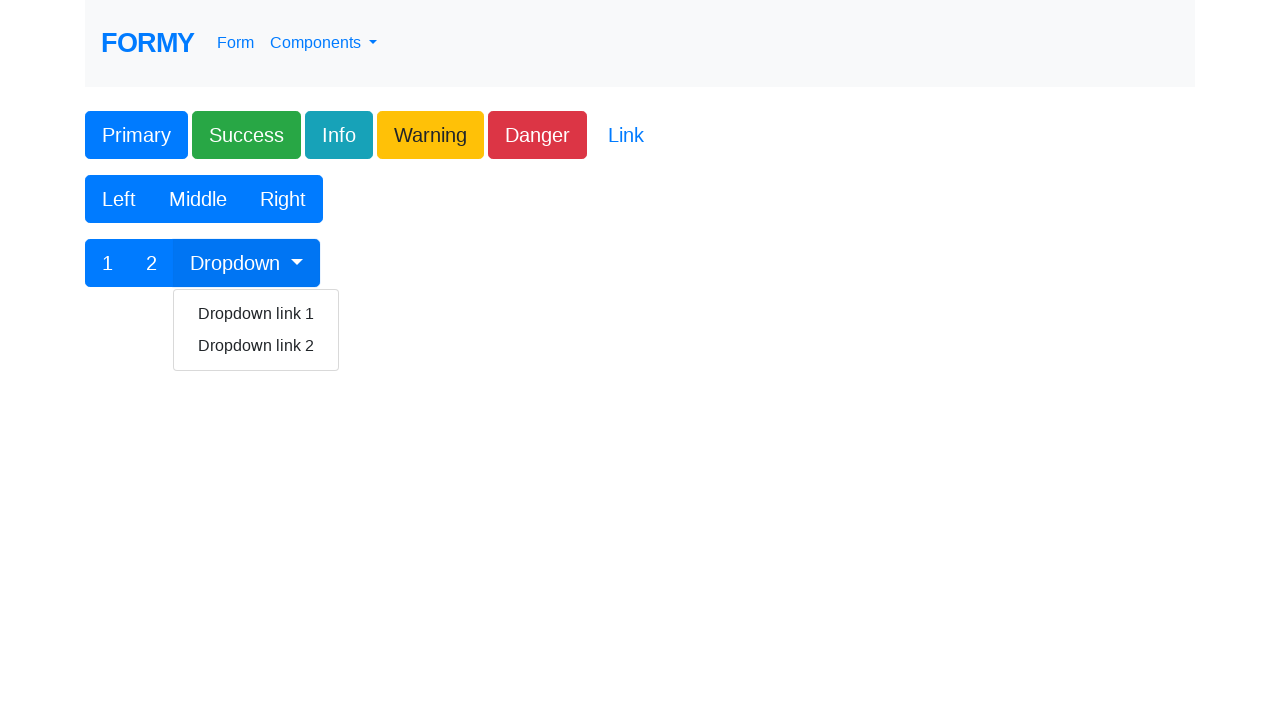

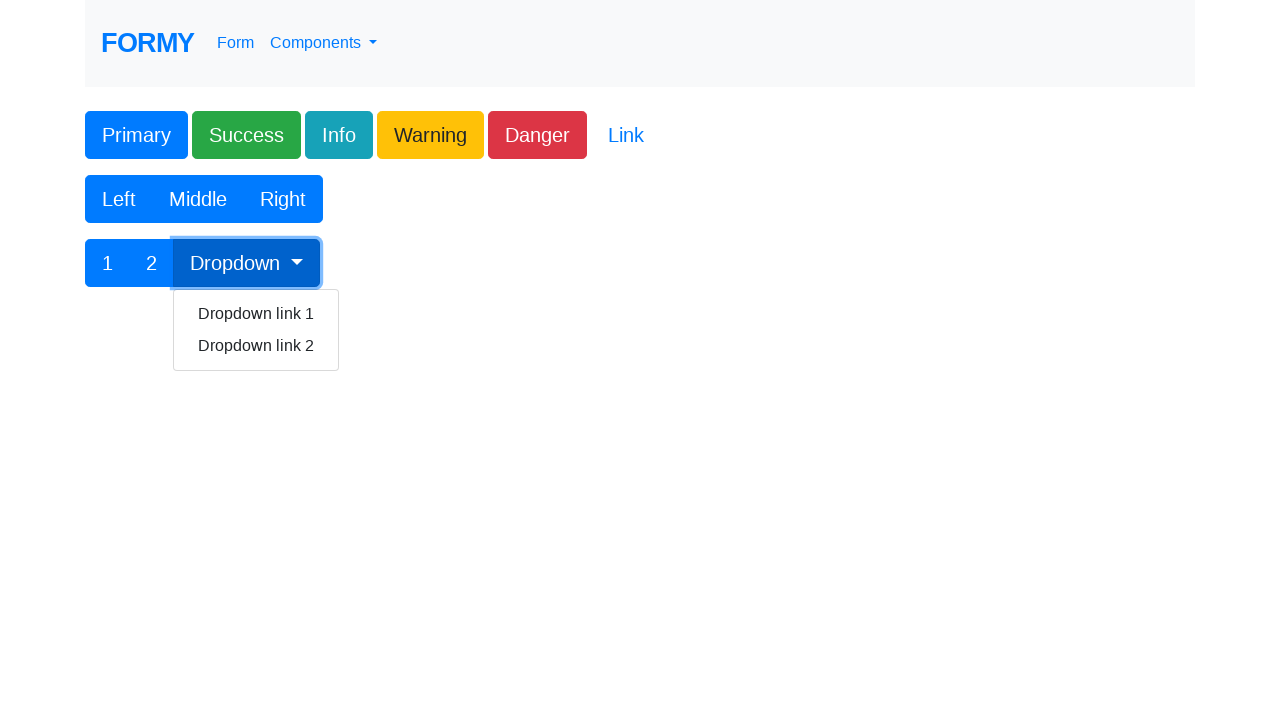